Tests that a todo item is removed when edited to an empty string

Starting URL: https://demo.playwright.dev/todomvc

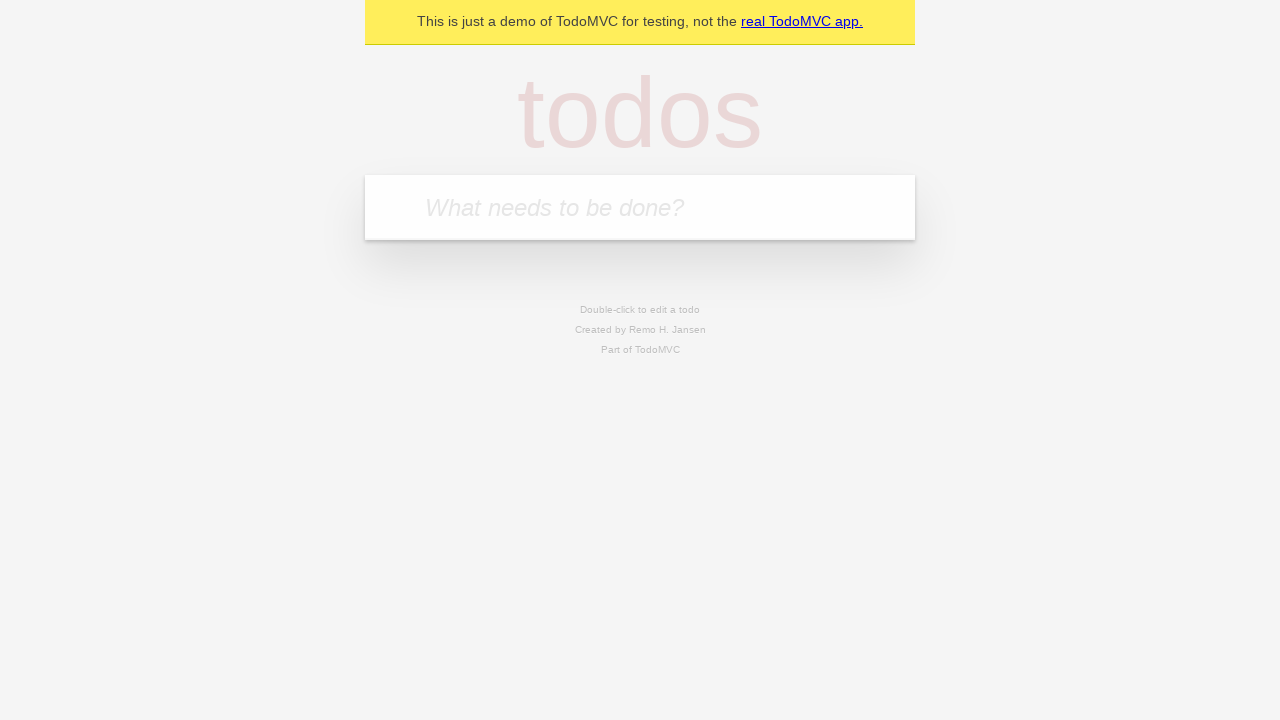

Filled todo input with 'buy some cheese' on internal:attr=[placeholder="What needs to be done?"i]
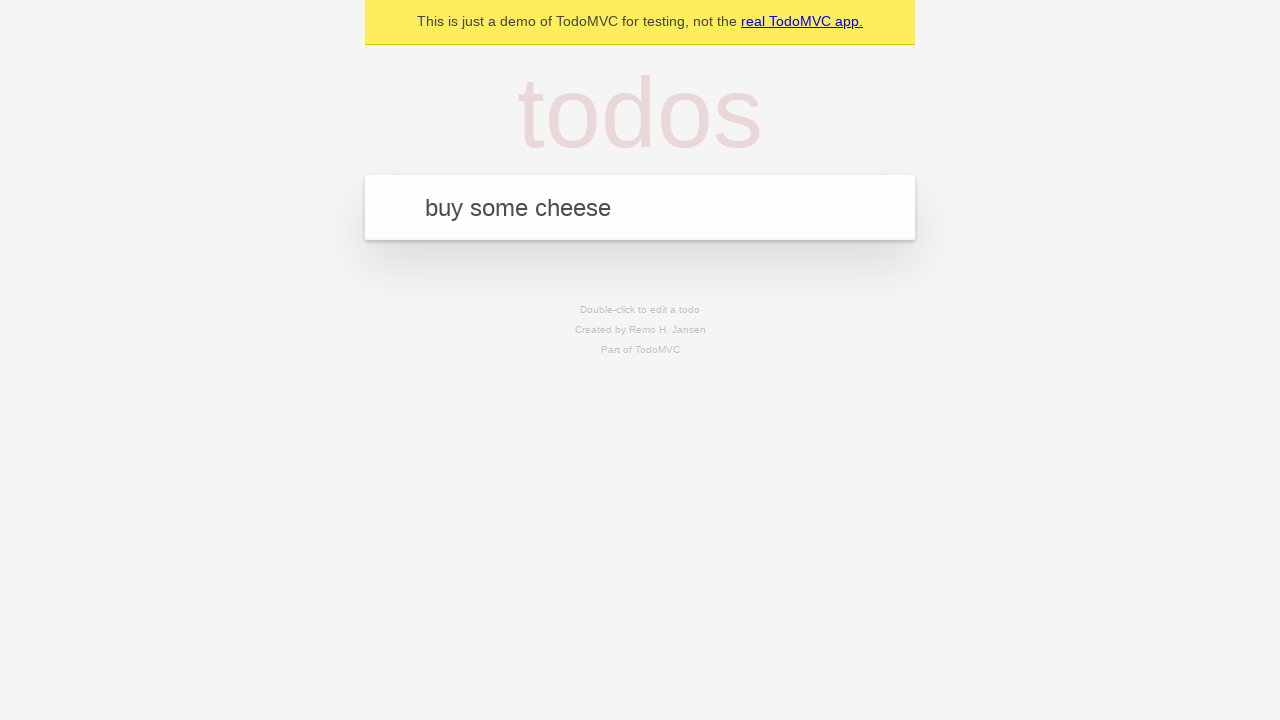

Pressed Enter to add first todo on internal:attr=[placeholder="What needs to be done?"i]
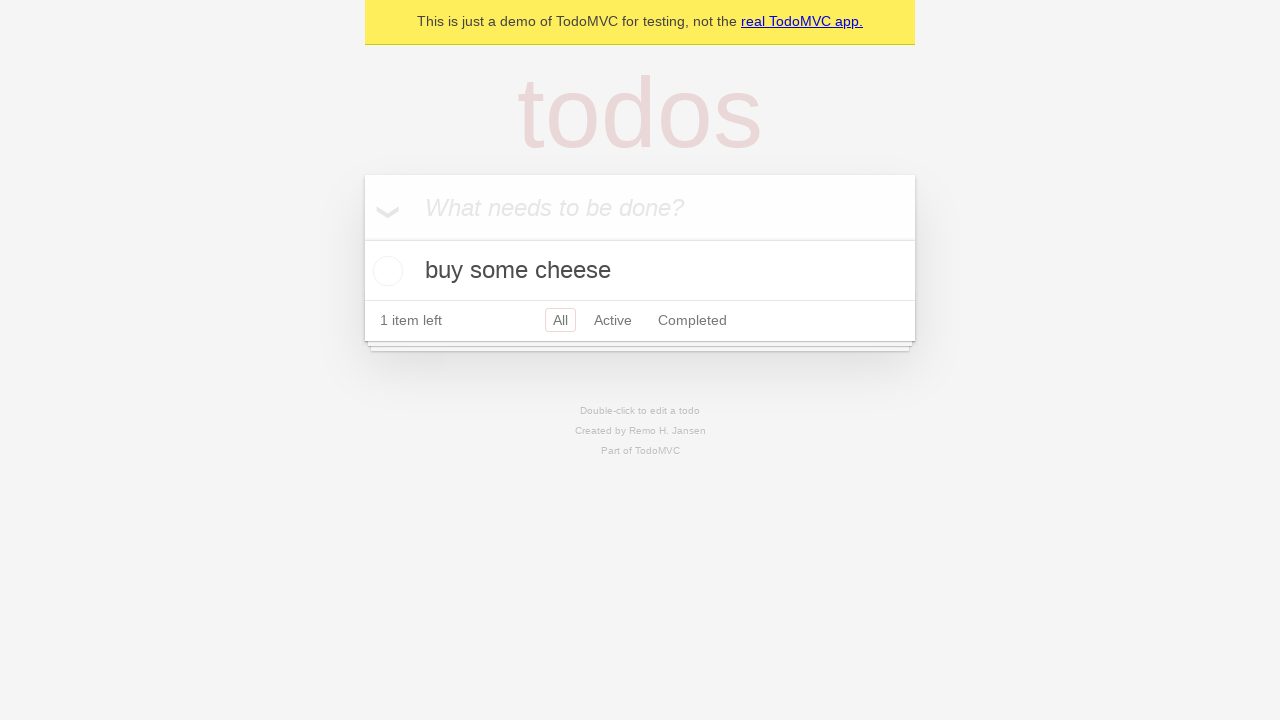

Filled todo input with 'feed the cat' on internal:attr=[placeholder="What needs to be done?"i]
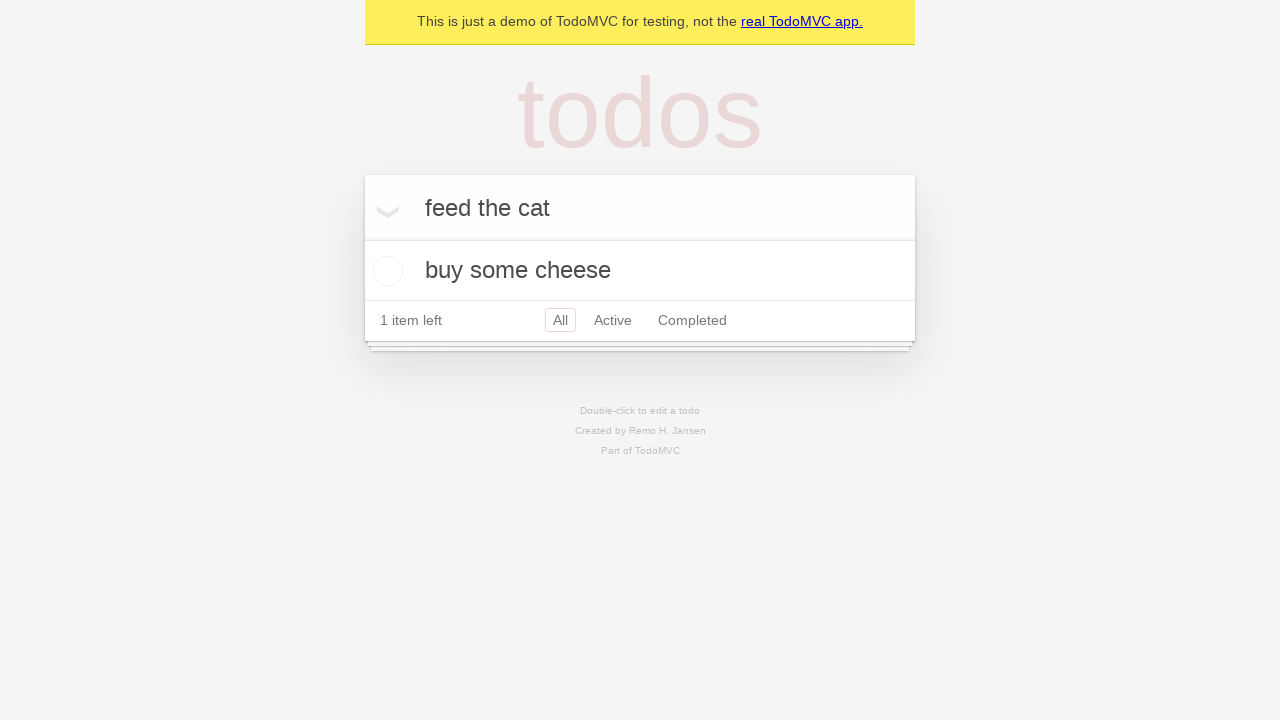

Pressed Enter to add second todo on internal:attr=[placeholder="What needs to be done?"i]
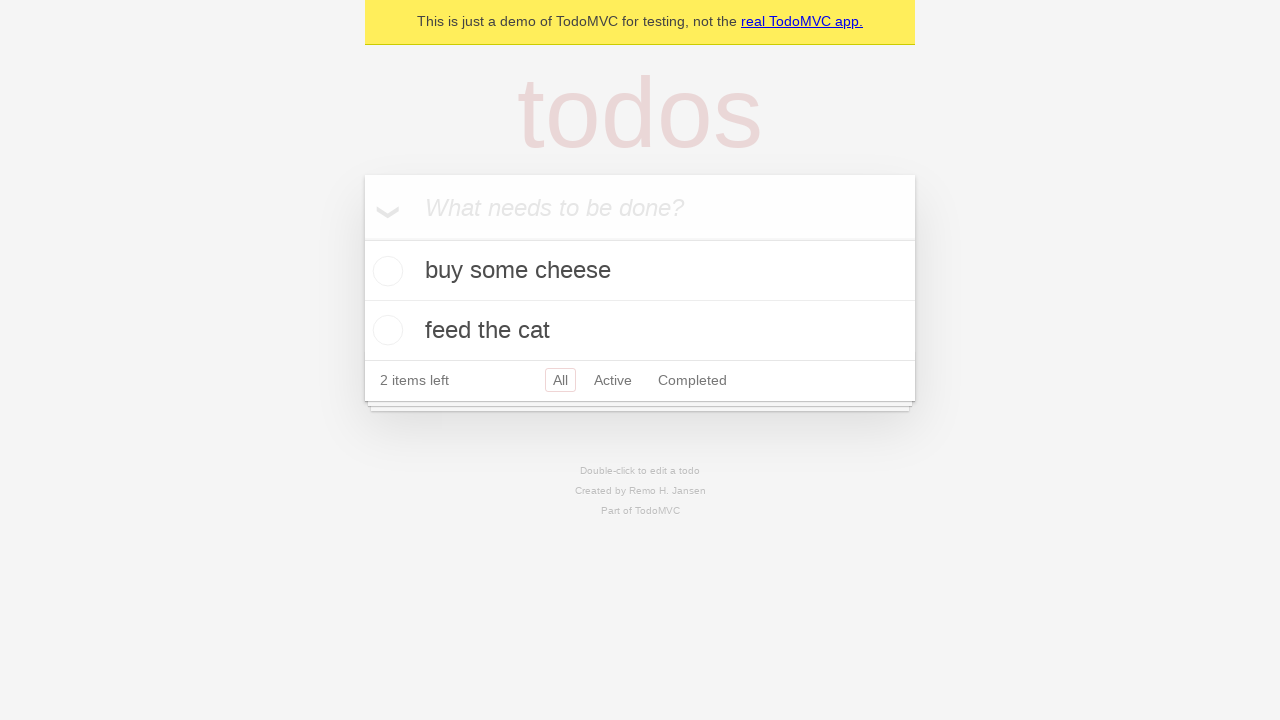

Filled todo input with 'book a doctors appointment' on internal:attr=[placeholder="What needs to be done?"i]
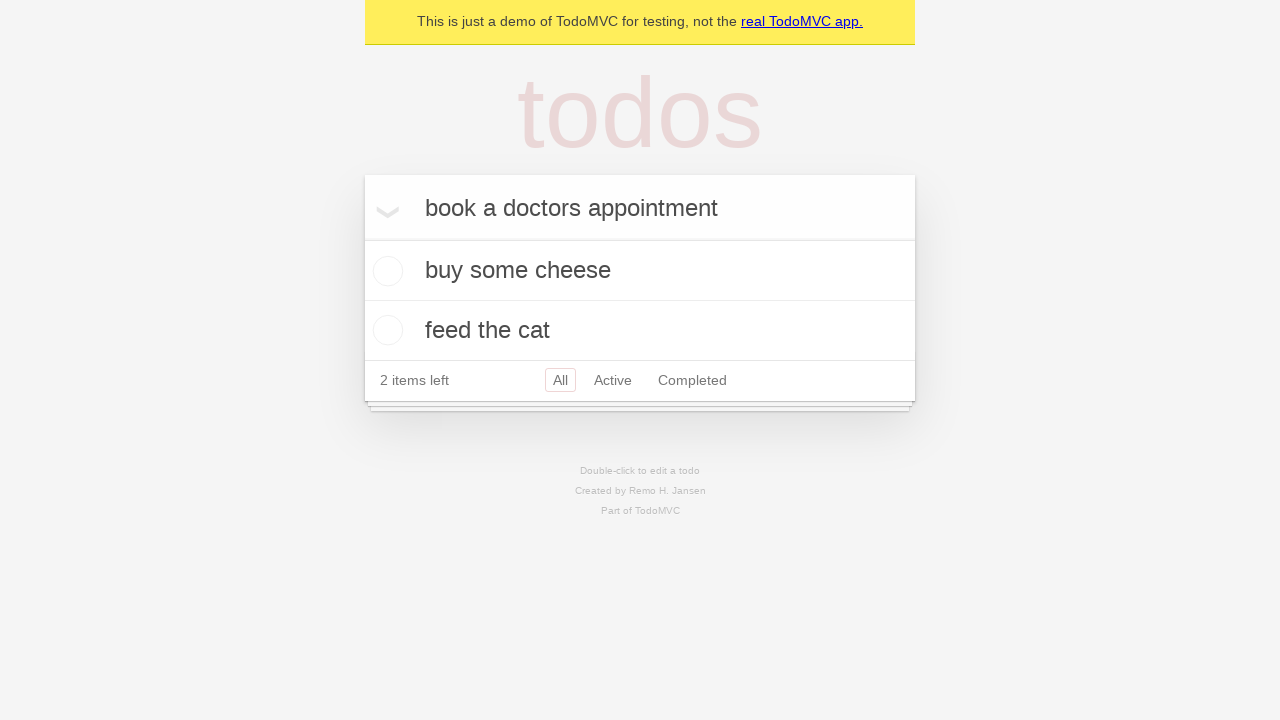

Pressed Enter to add third todo on internal:attr=[placeholder="What needs to be done?"i]
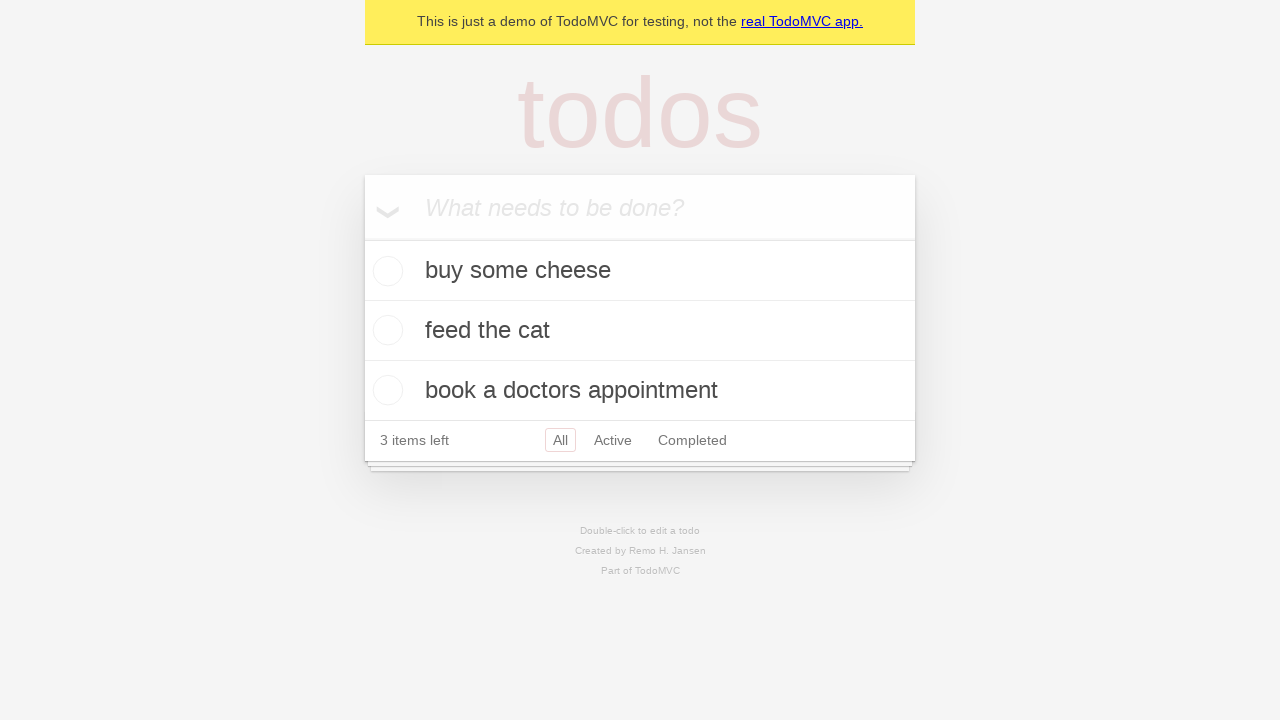

Double-clicked second todo item to enter edit mode at (640, 331) on internal:testid=[data-testid="todo-item"s] >> nth=1
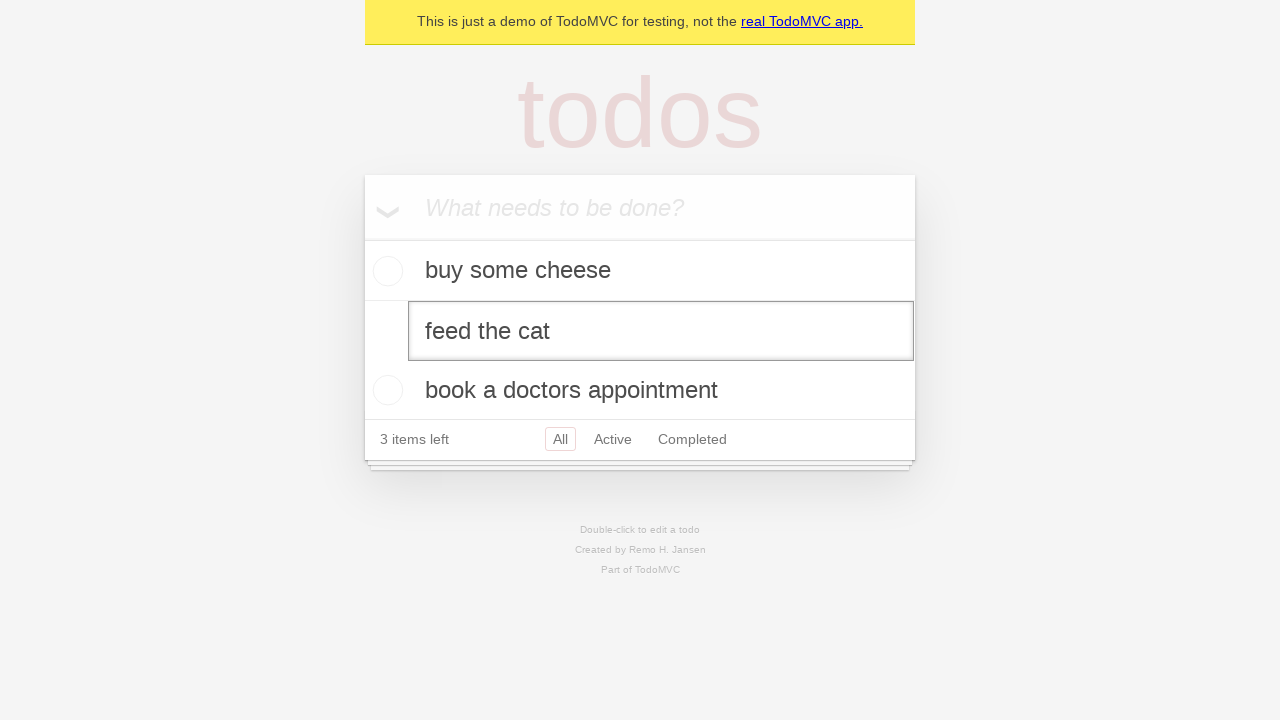

Cleared the text in the edit textbox on internal:testid=[data-testid="todo-item"s] >> nth=1 >> internal:role=textbox[nam
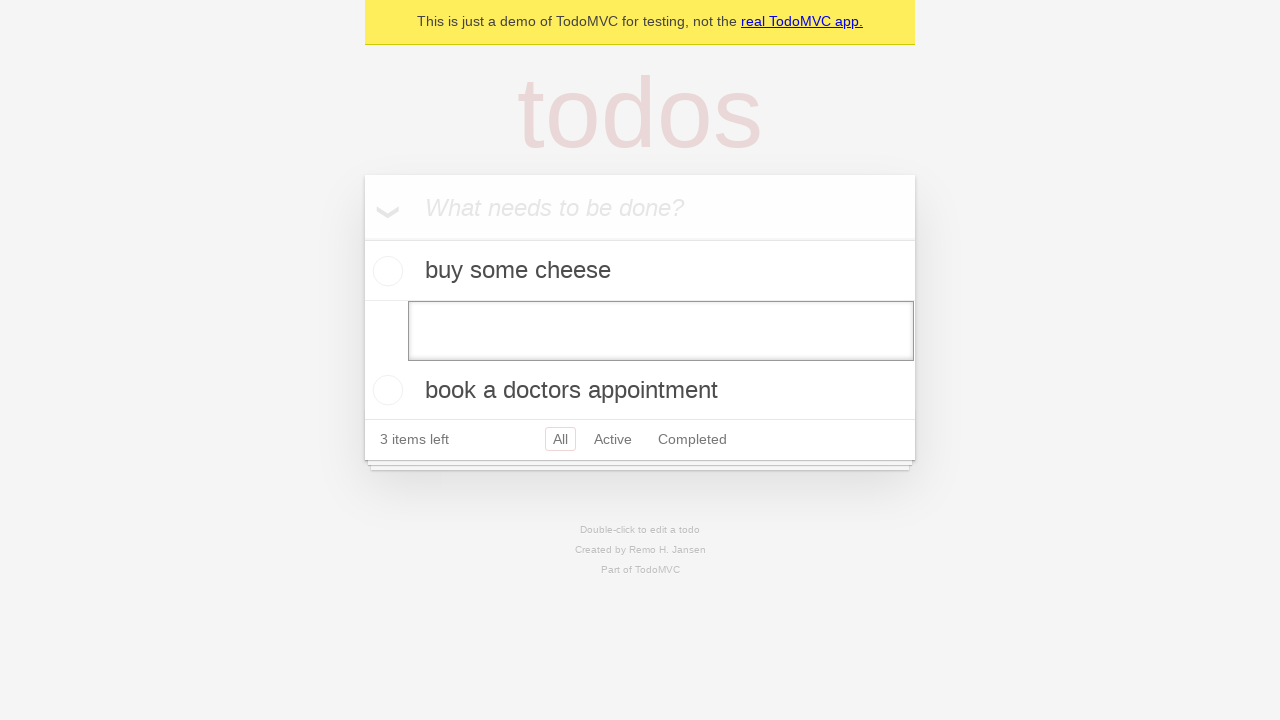

Pressed Enter to submit empty text, removing the todo item on internal:testid=[data-testid="todo-item"s] >> nth=1 >> internal:role=textbox[nam
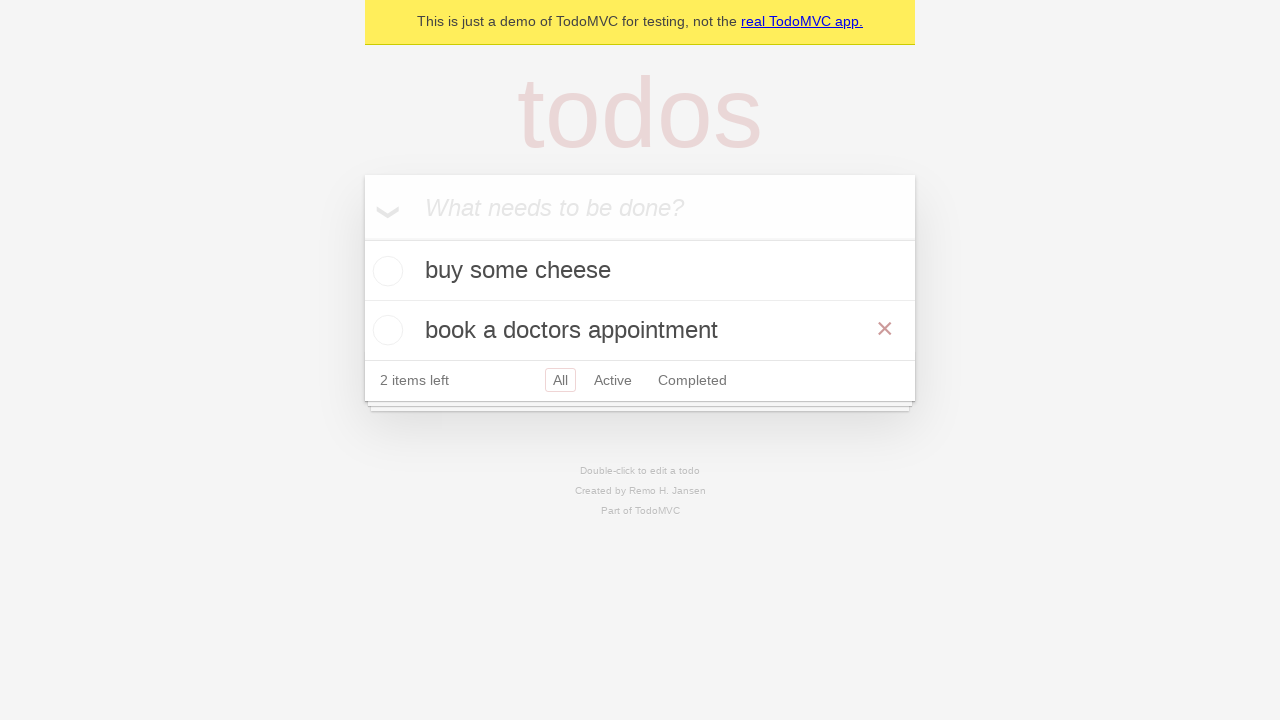

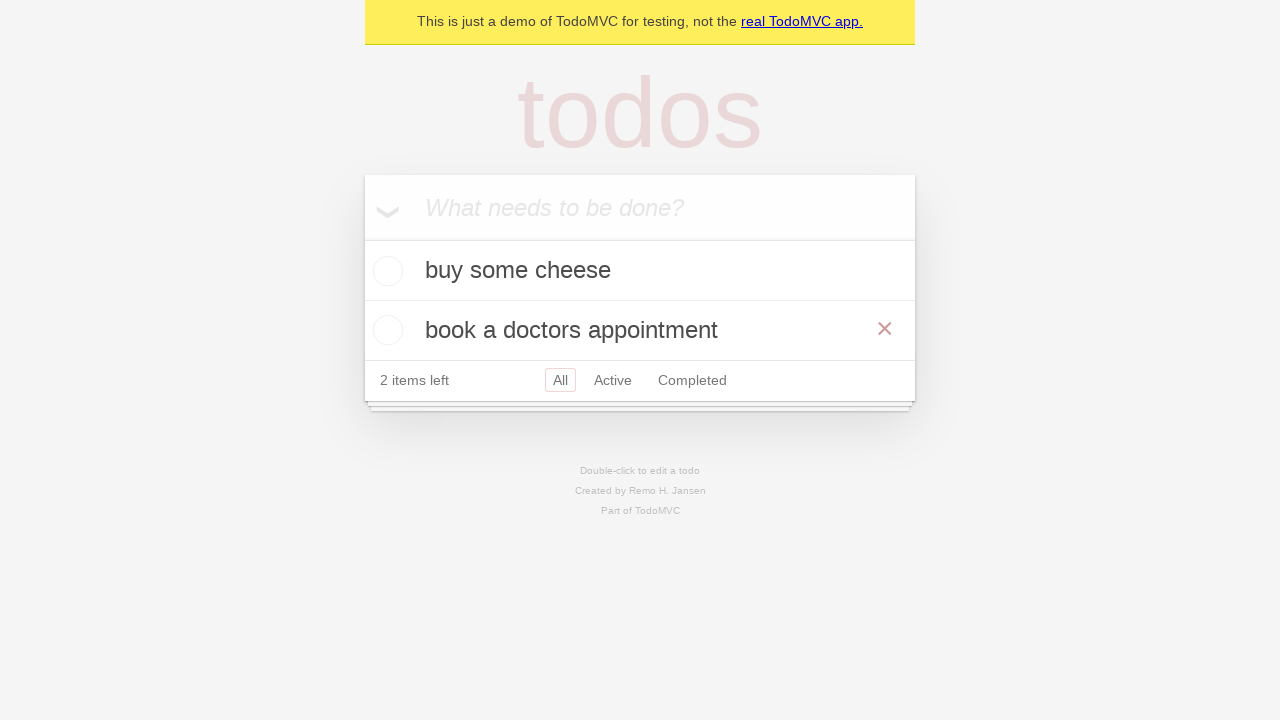